Tests working with multiple browser windows by clicking a link that opens a new window, then switching between the original and new window using window handle indices to verify page titles.

Starting URL: https://the-internet.herokuapp.com/windows

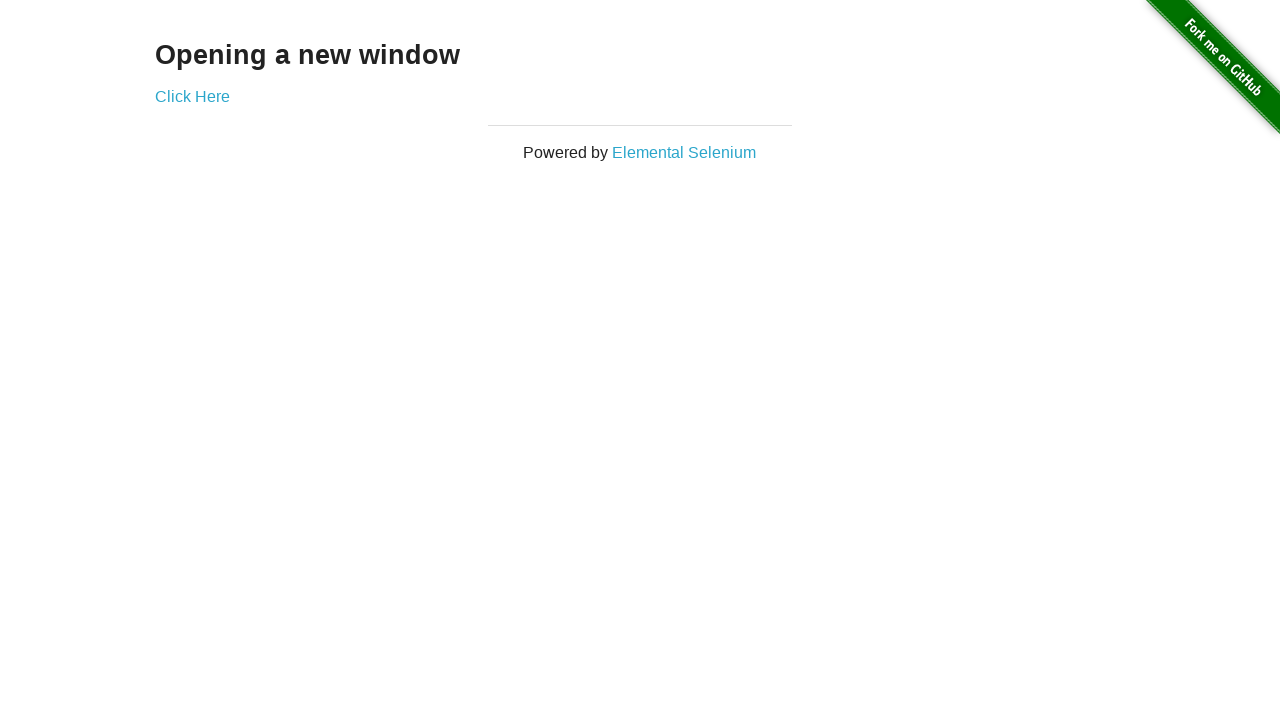

Clicked link to open new window at (192, 96) on .example a
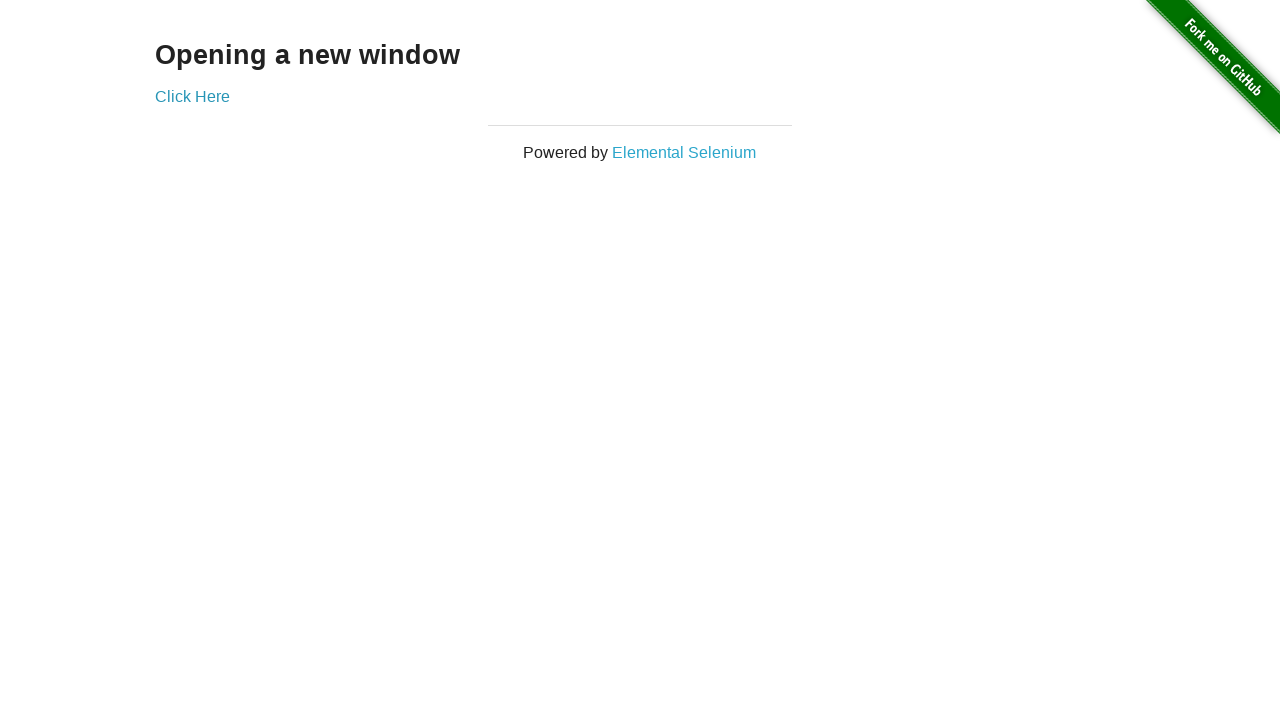

New window opened after clicking link at (192, 96) on .example a
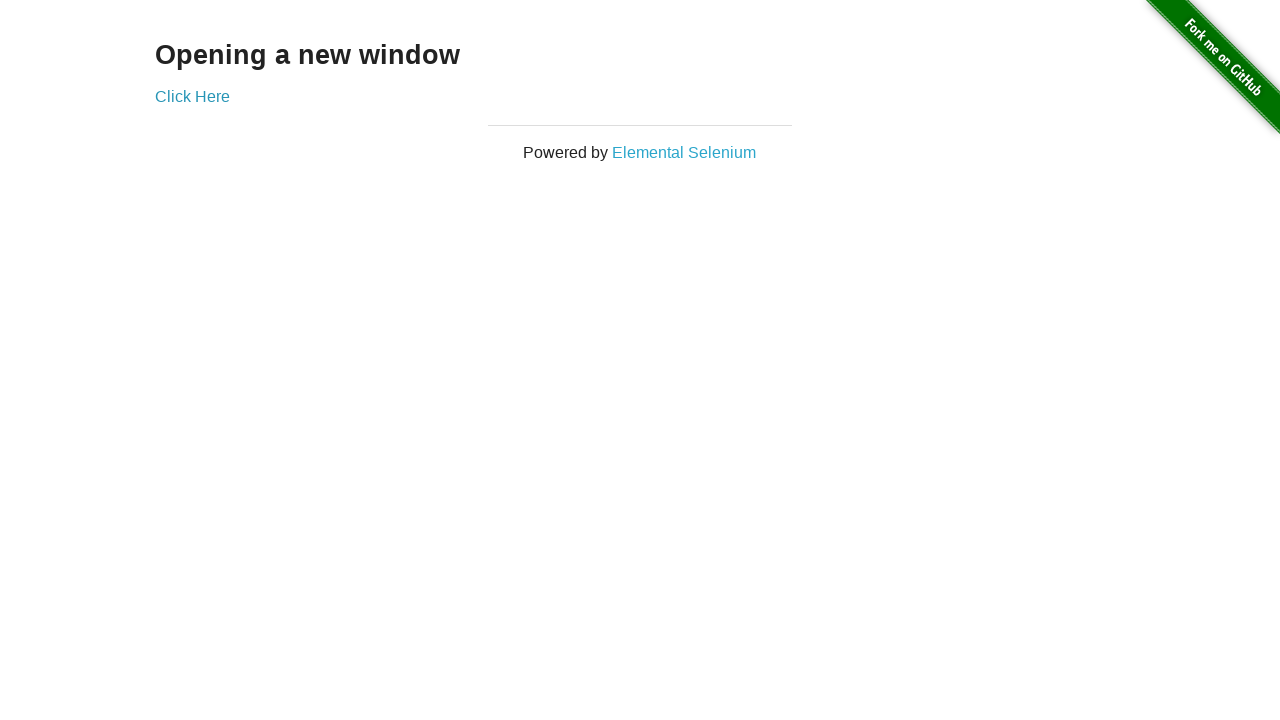

Captured reference to new window
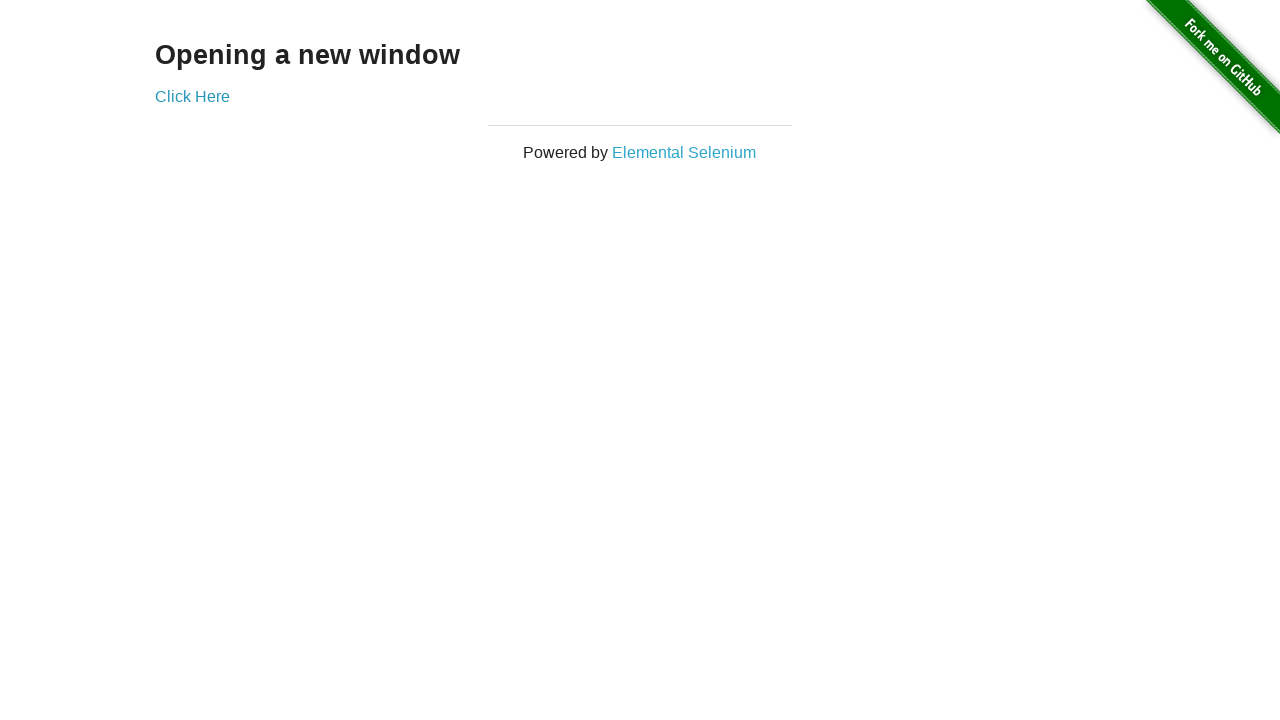

New window page loaded completely
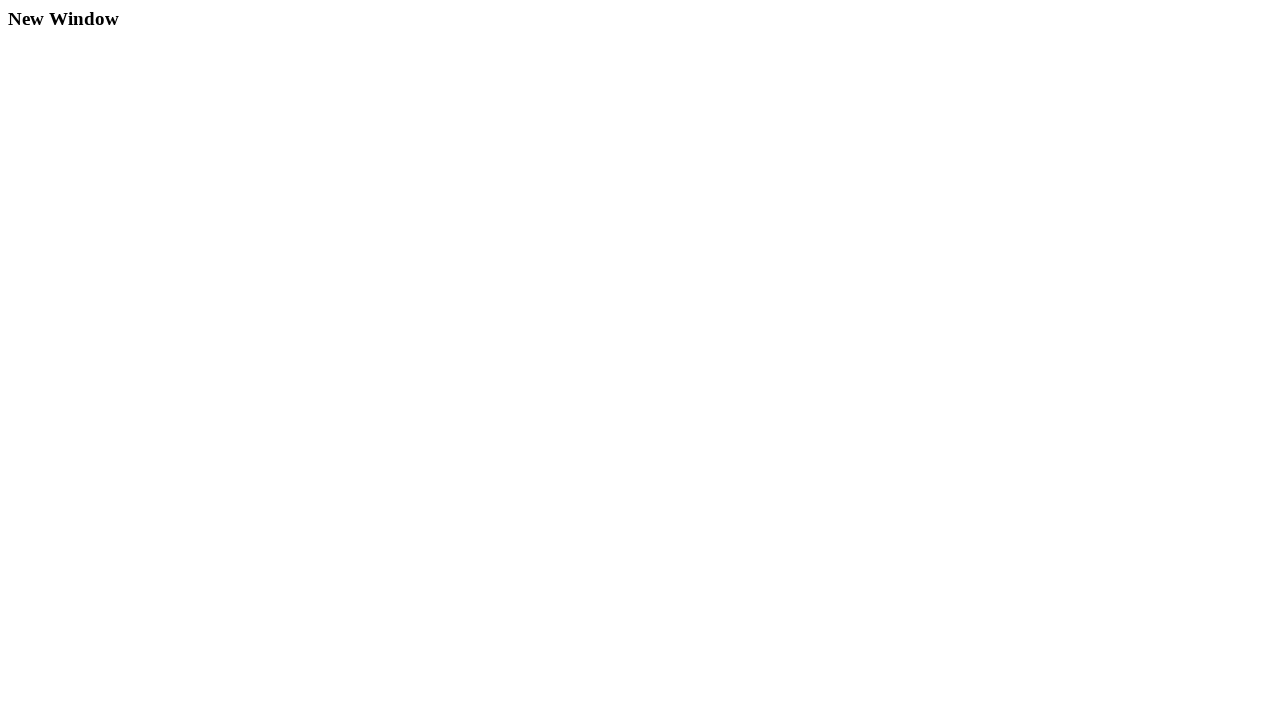

Verified original page title is 'The Internet'
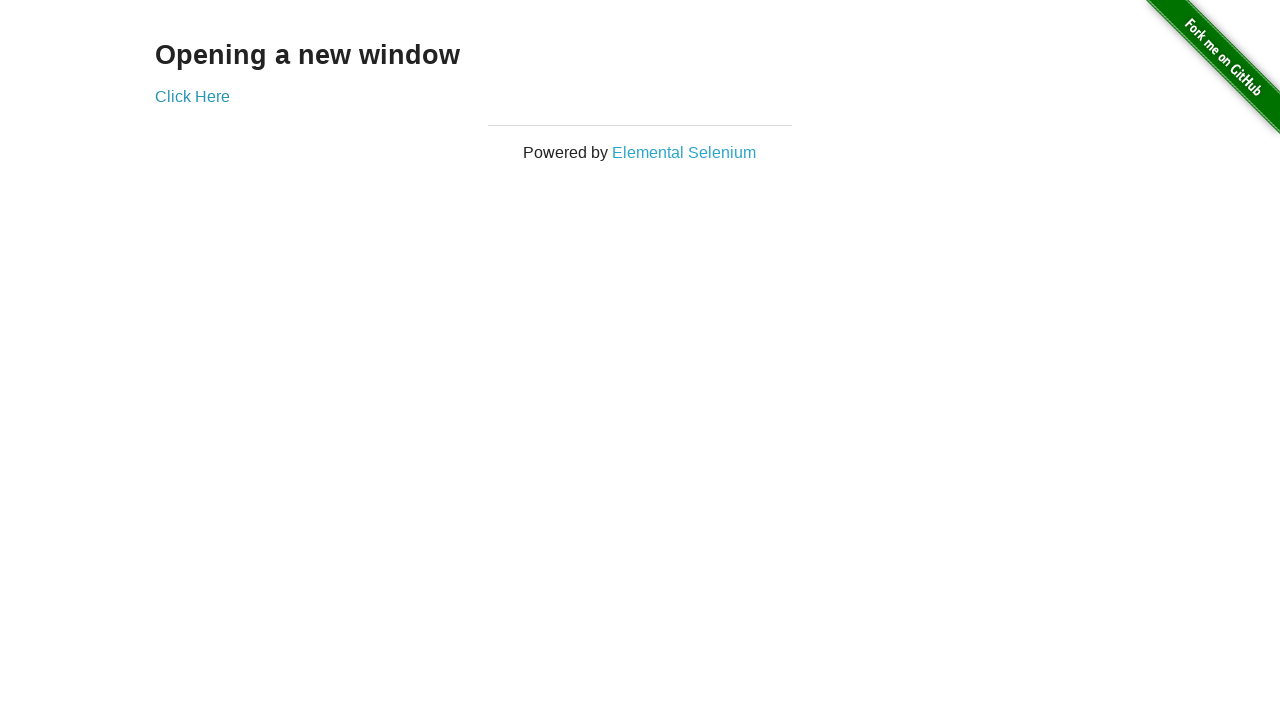

Verified new window title is 'New Window'
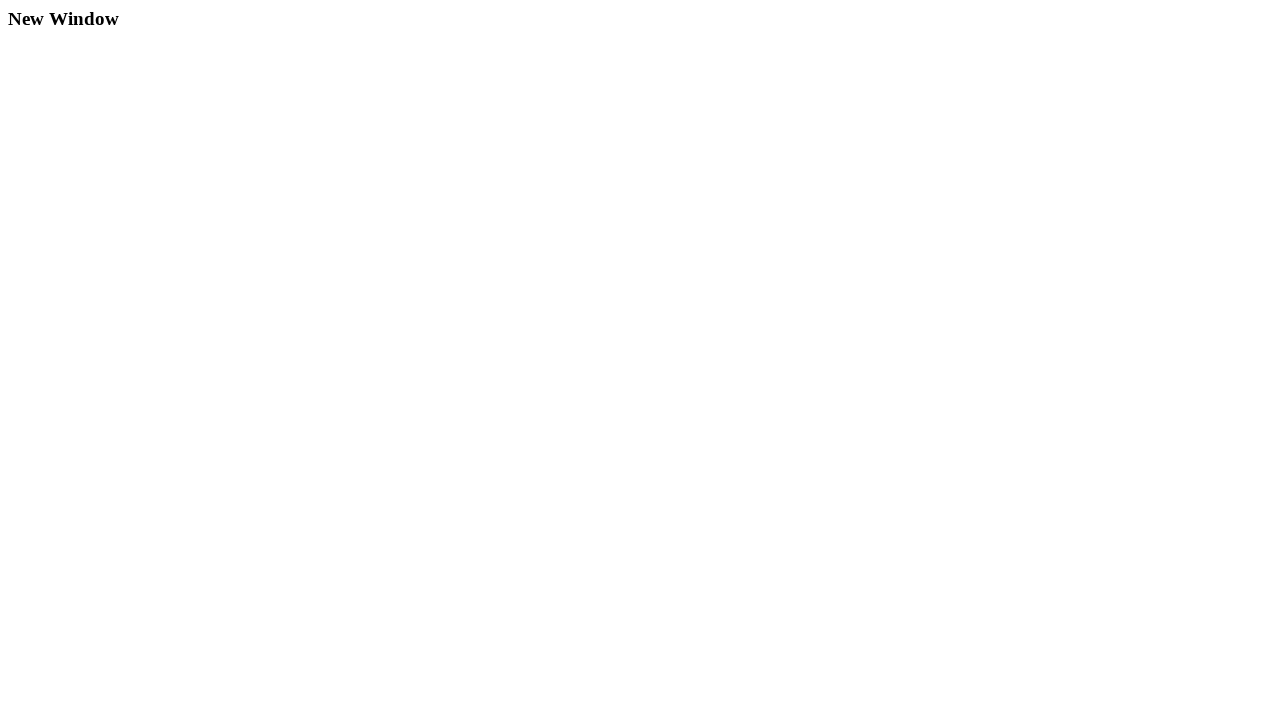

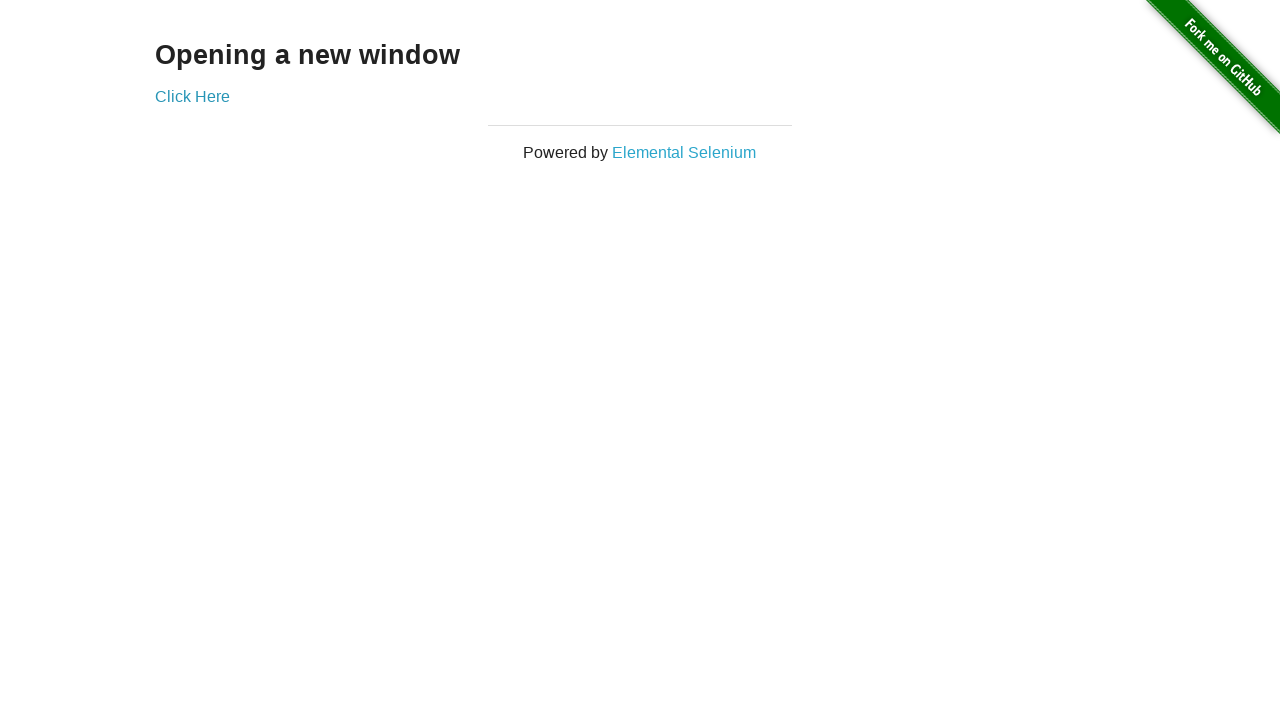